Navigates to the API section, clicks on the Element tab, then clicks on the 'click' API method

Starting URL: https://webdriver.io/

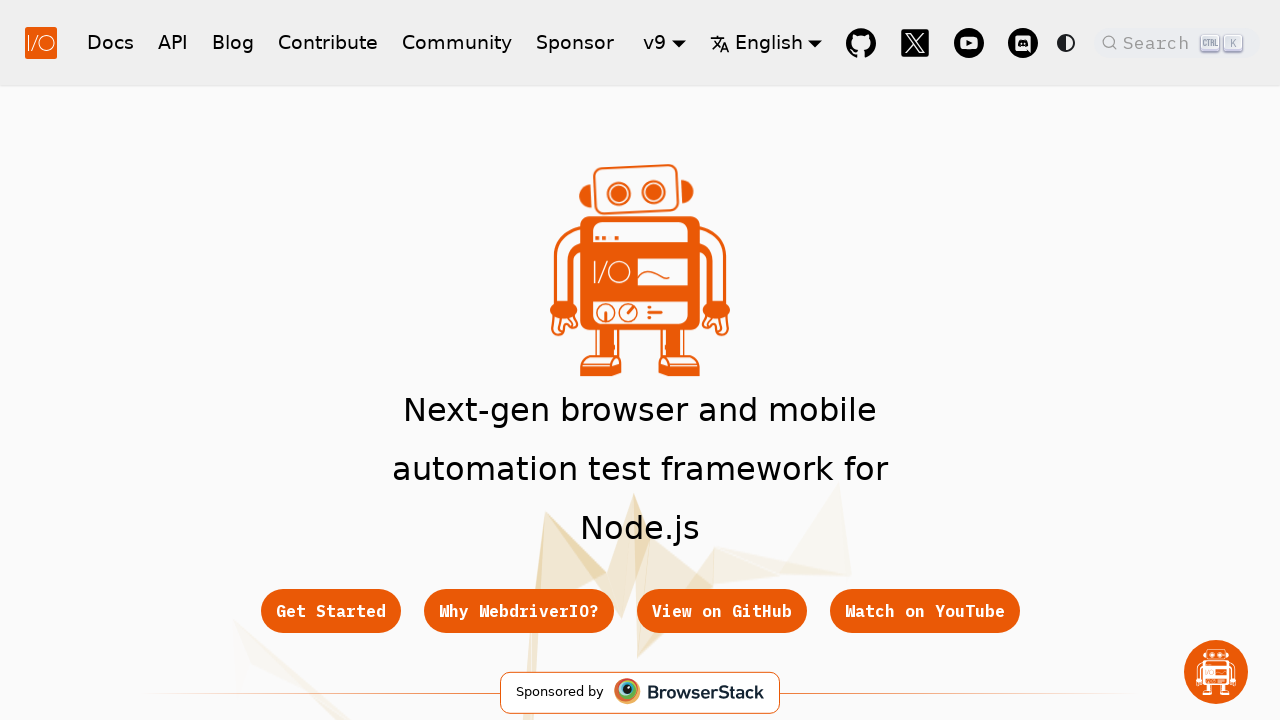

Clicked on API link in navigation at (173, 42) on a[href='/docs/api']
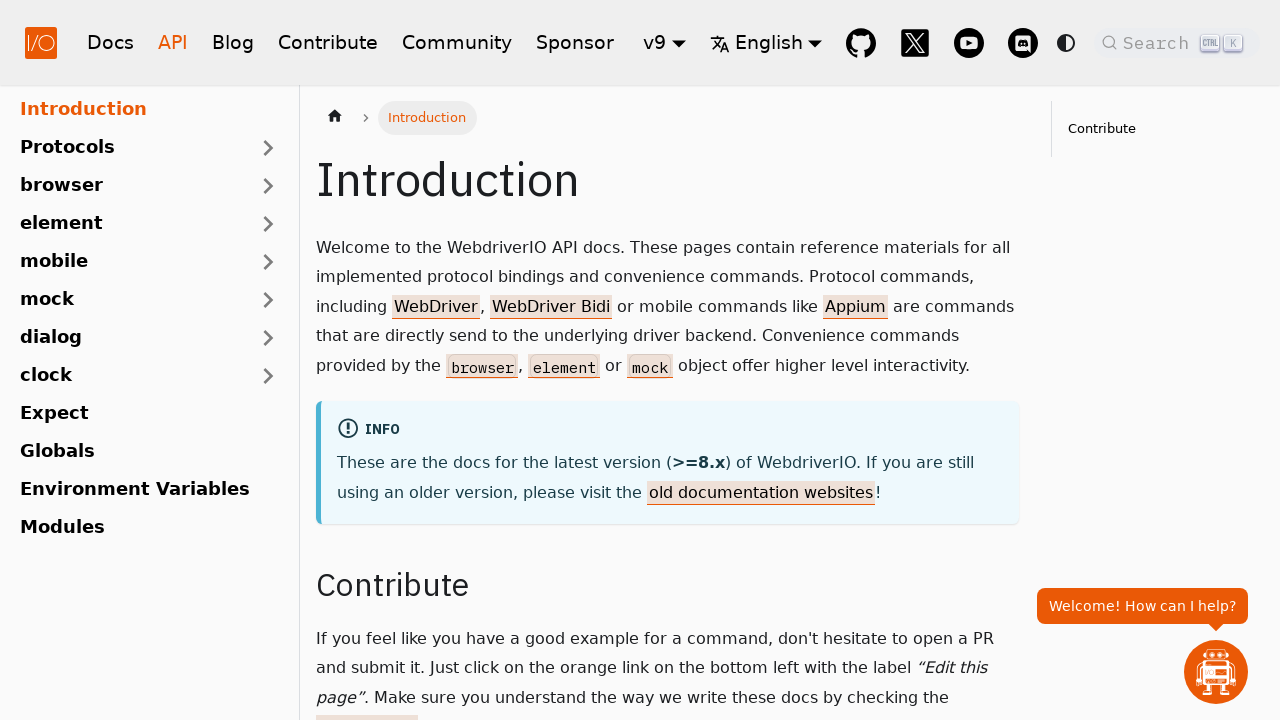

API page loaded and network idle
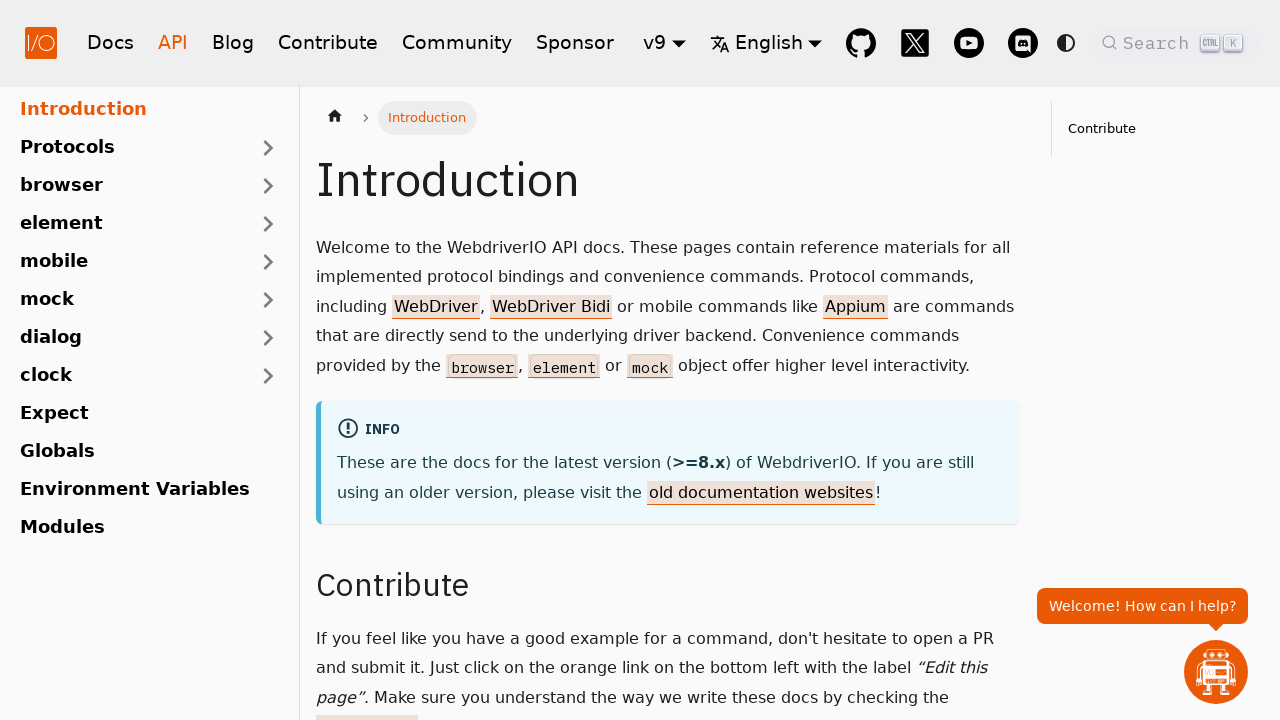

Clicked on Element tab in API section at (127, 224) on text=Element
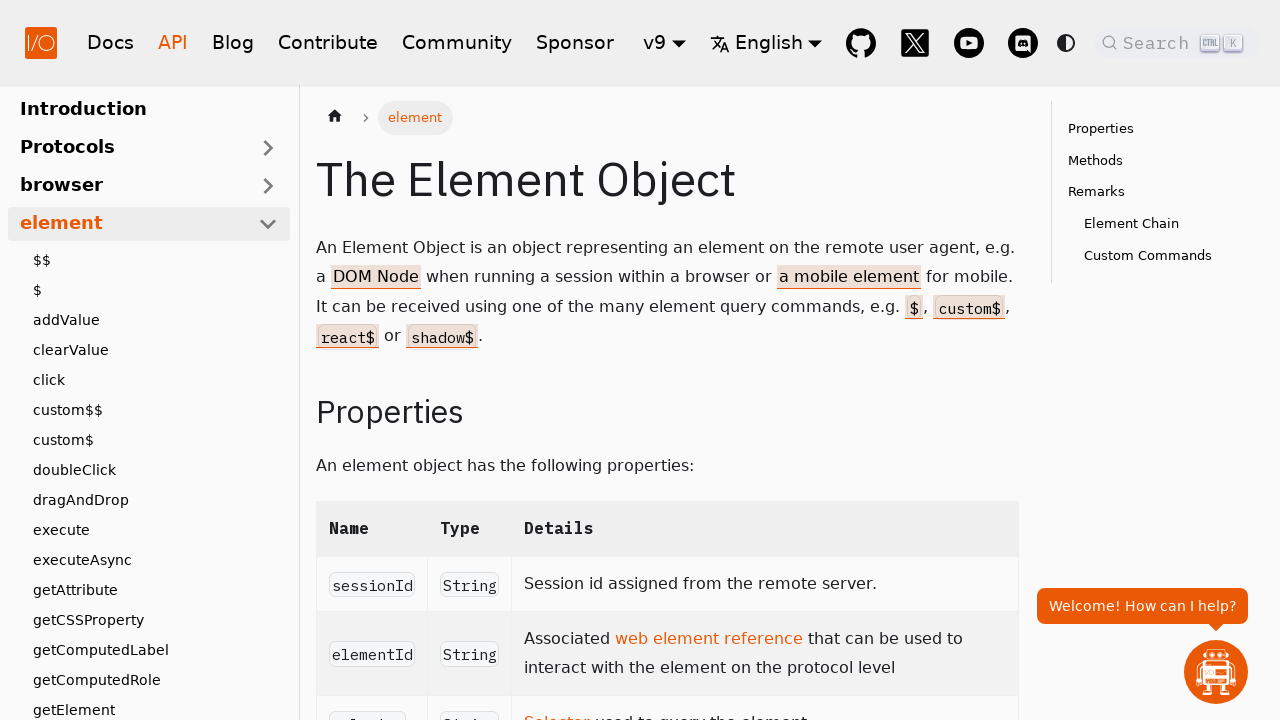

Clicked on 'click' API method link at (155, 380) on a[href='/docs/api/element/click']
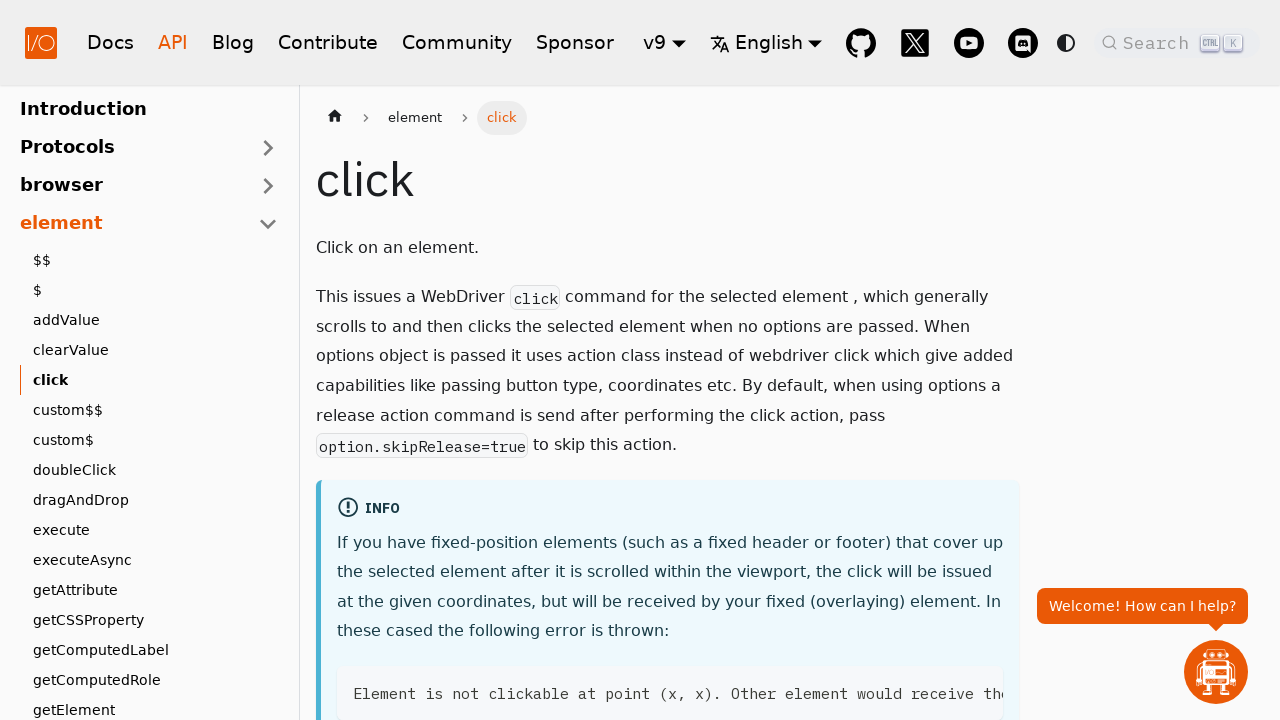

Navigated to click API method documentation page
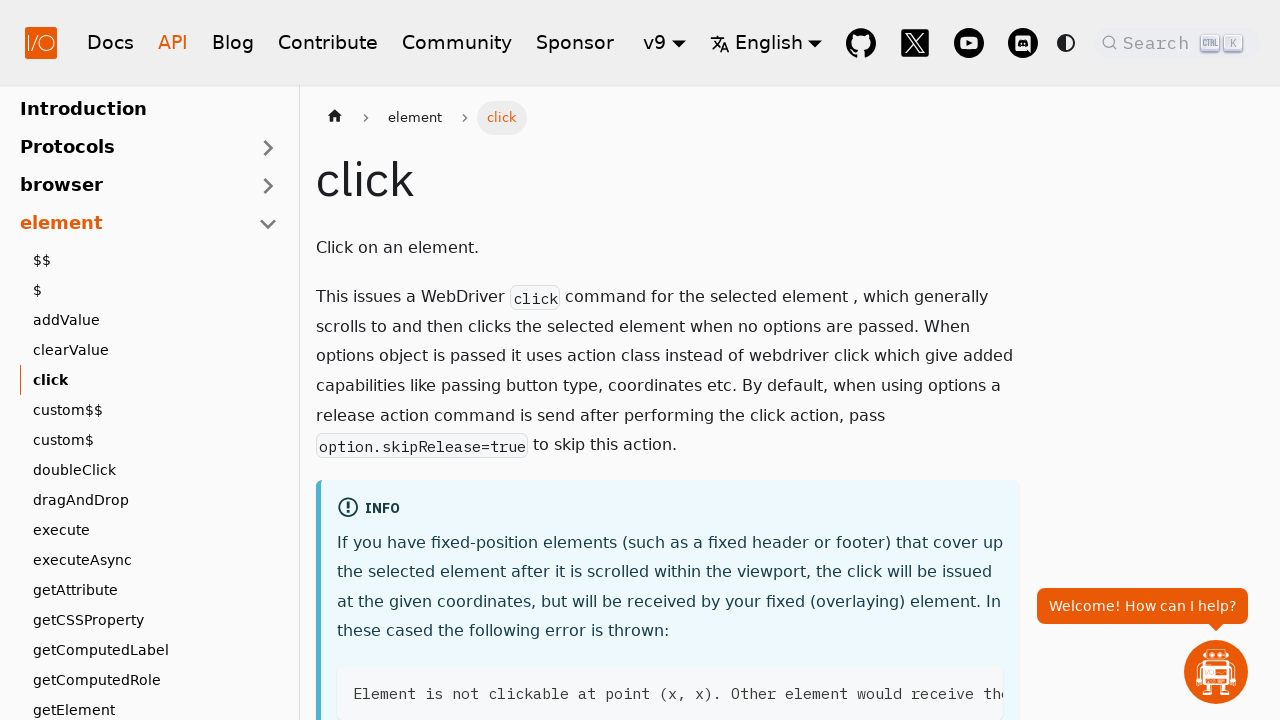

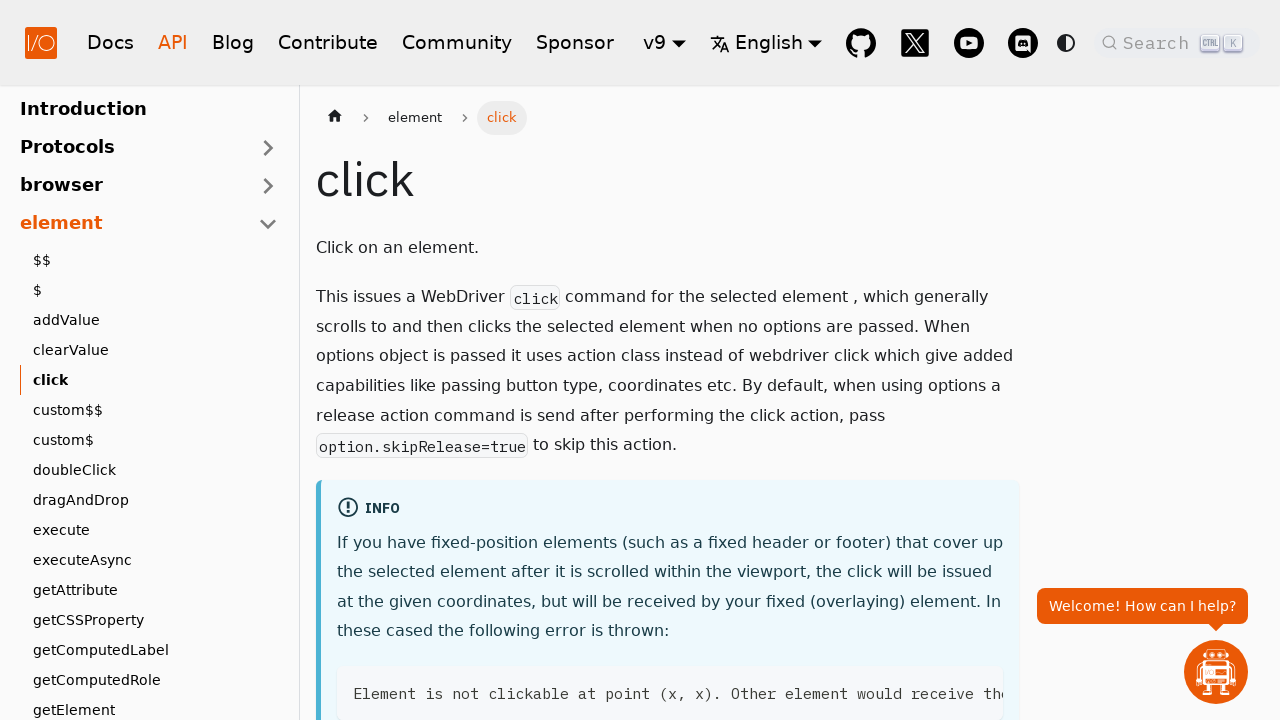